Tests Last Name field validation with lowercase and special characters

Starting URL: https://buggy.justtestit.org/register

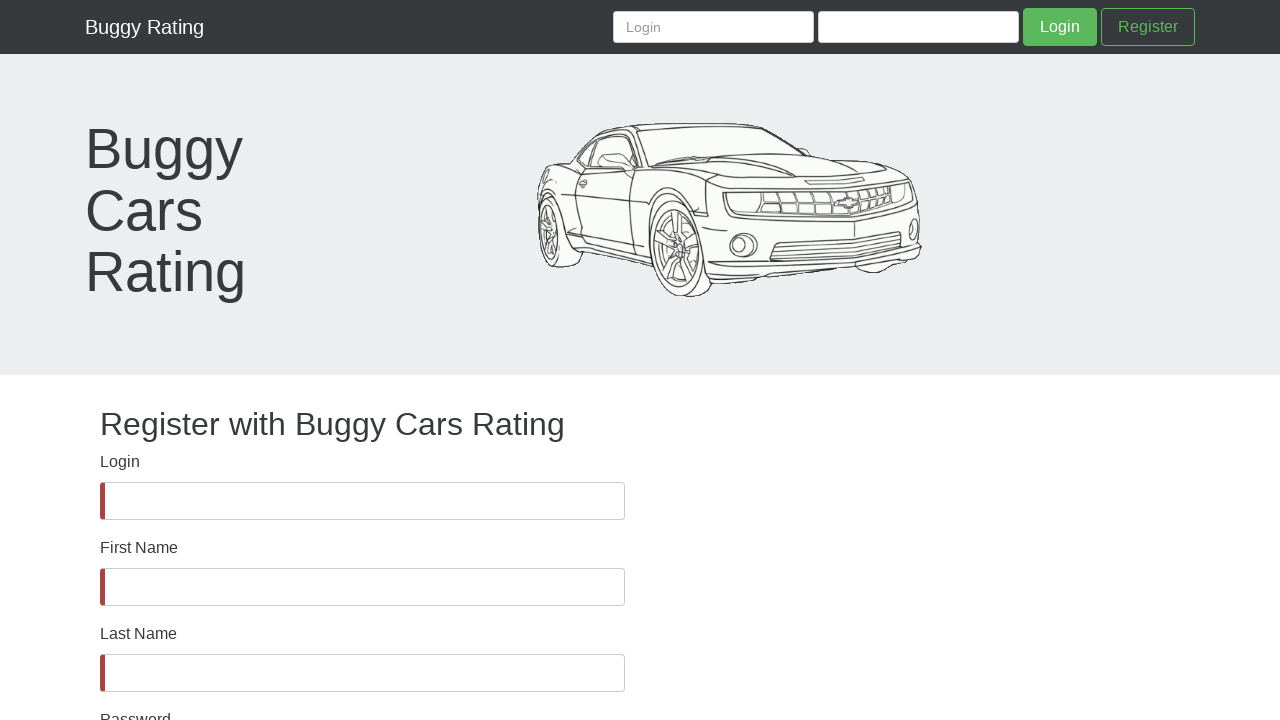

Waited for lastName field to be visible
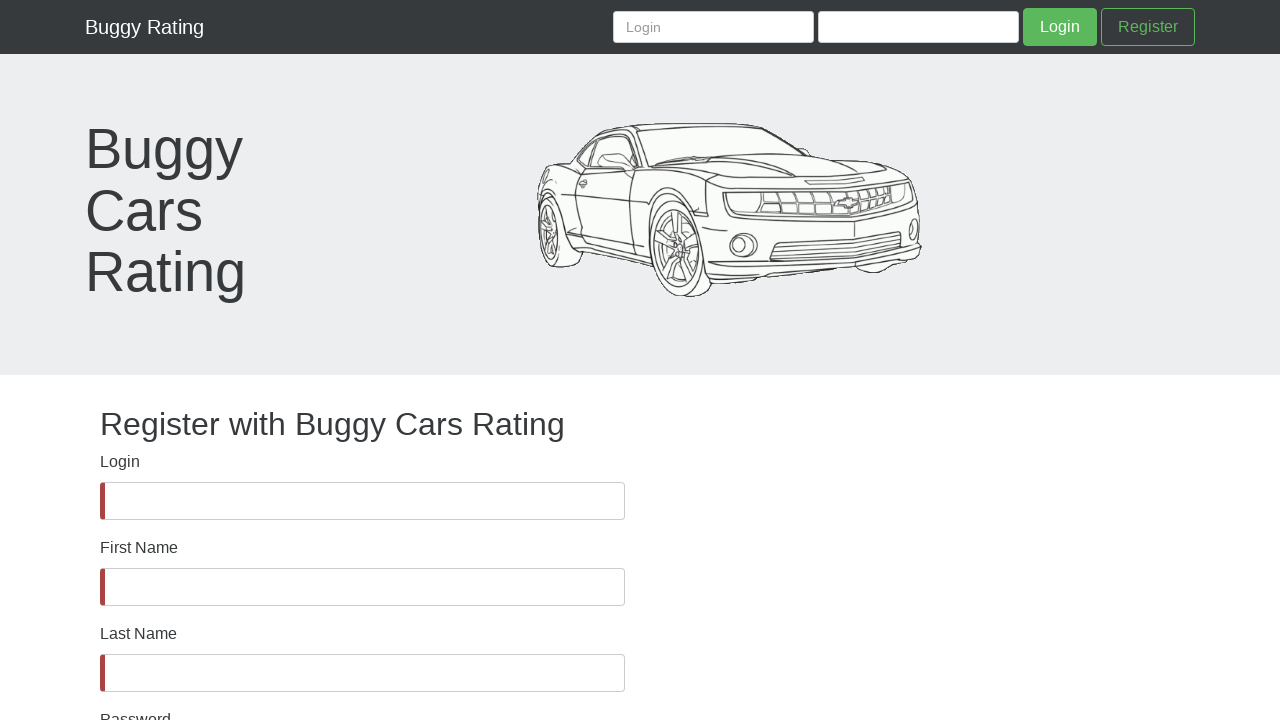

Filled lastName field with 10-character string of lowercase and special characters on #lastName
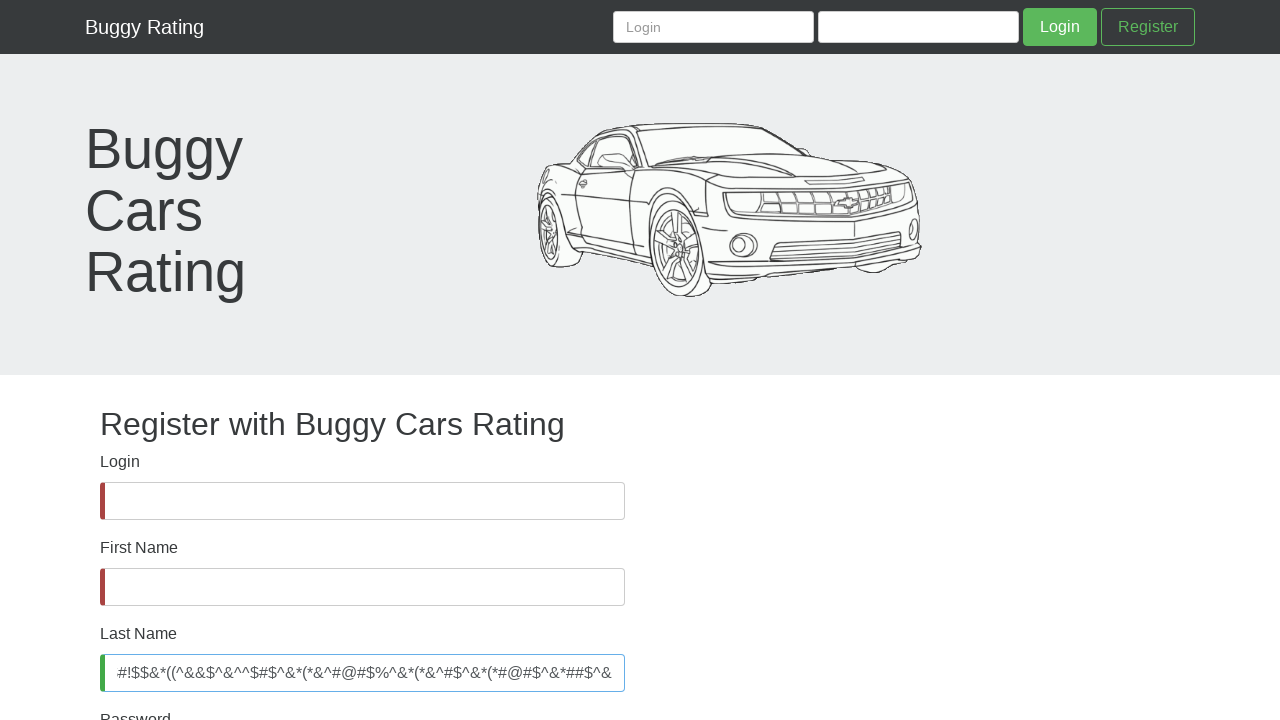

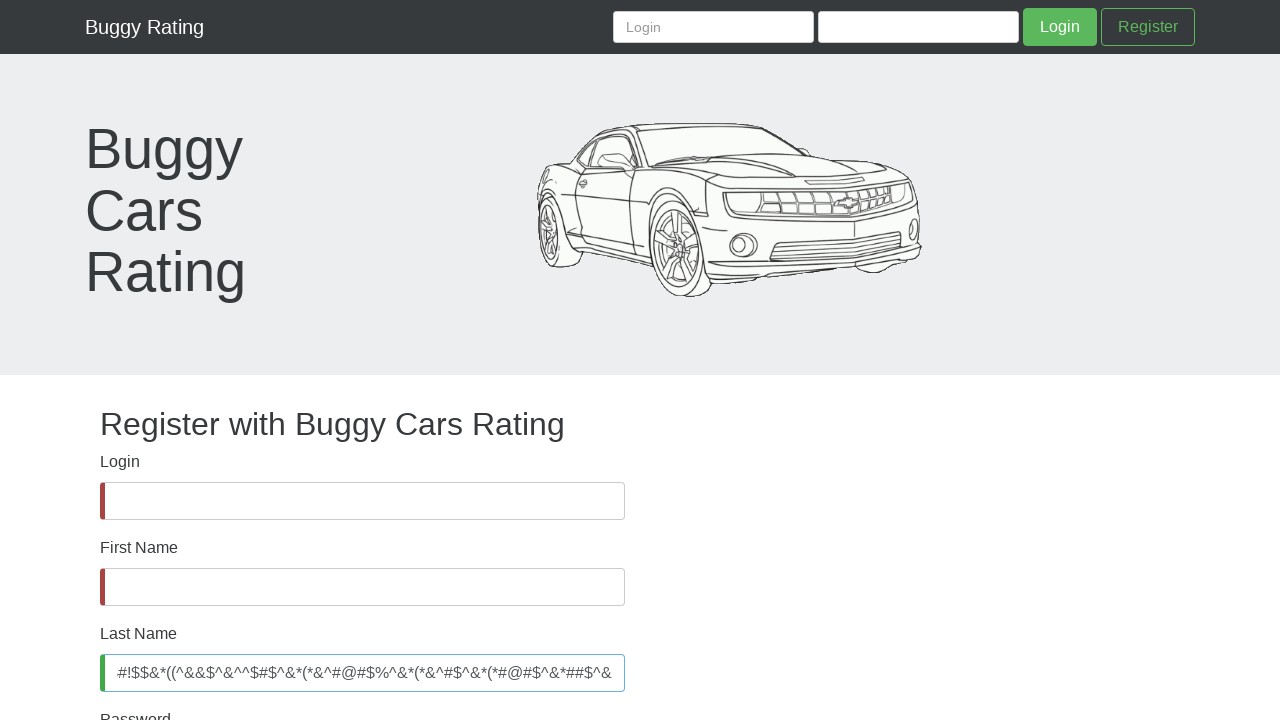